Tests navigation by clicking the Forgot Password link on The Internet test application homepage

Starting URL: http://the-internet.herokuapp.com/

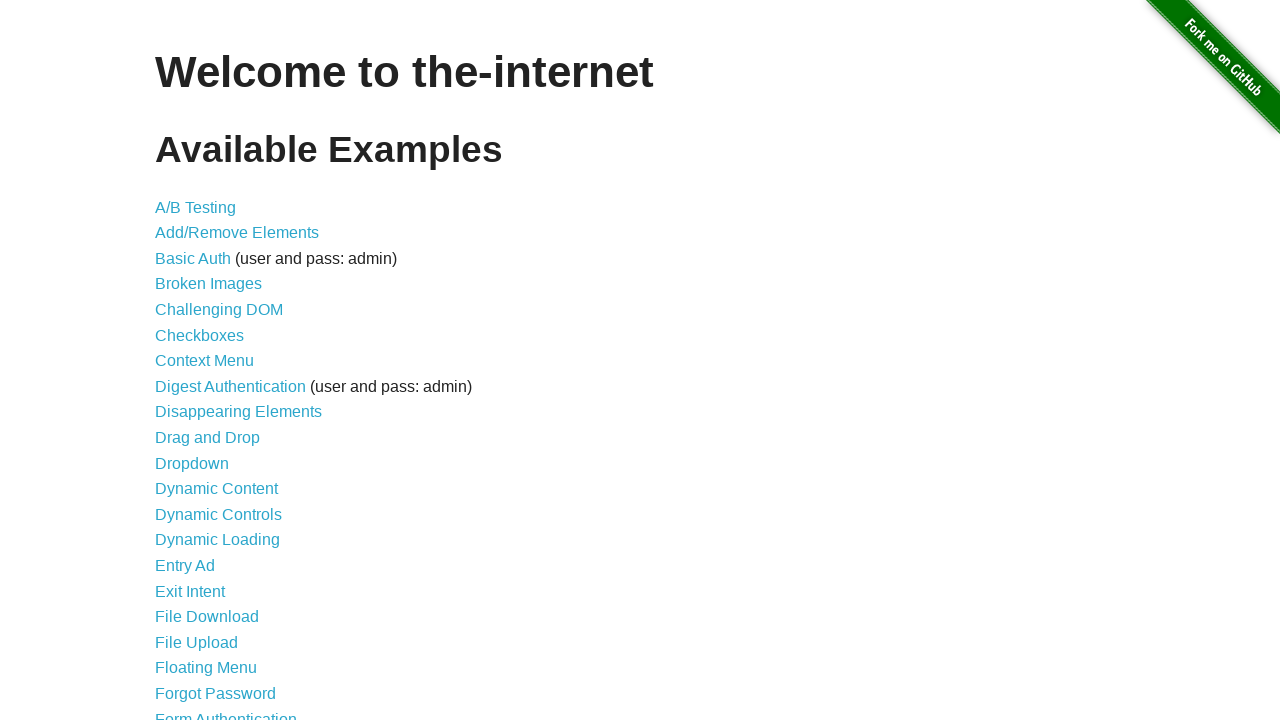

Clicked Forgot Password link on The Internet homepage at (216, 693) on text=Forgot Password
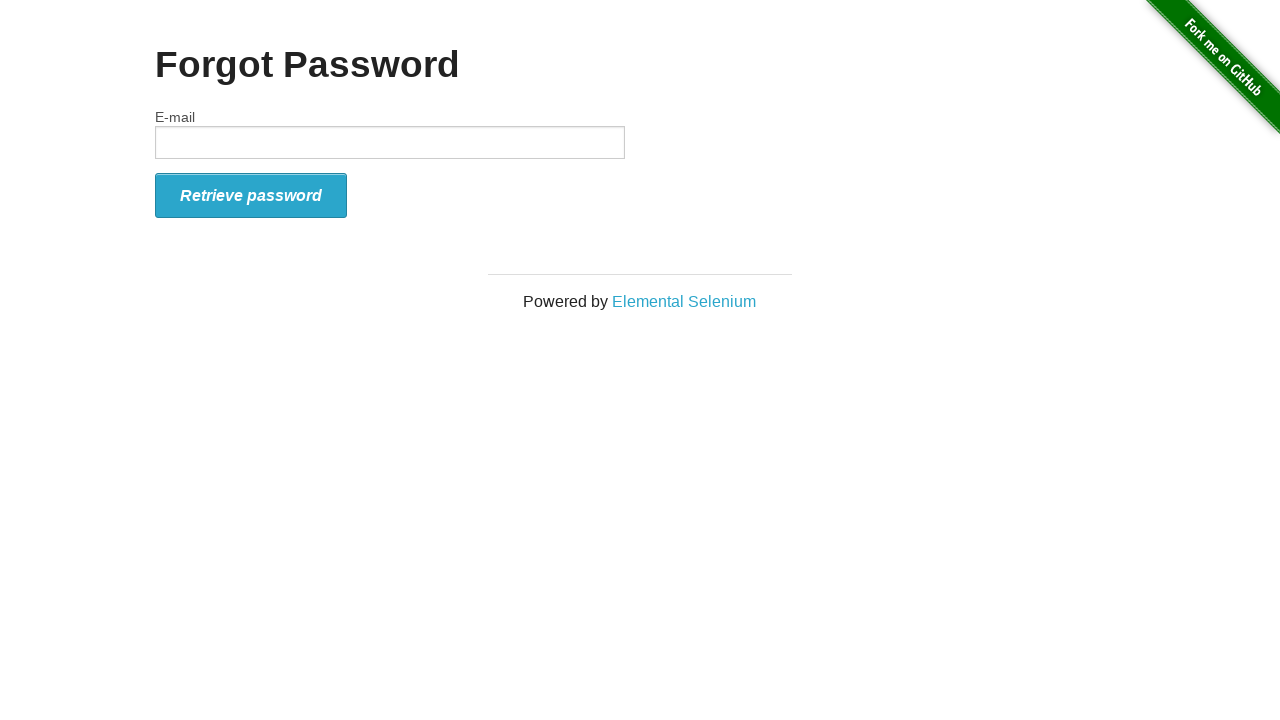

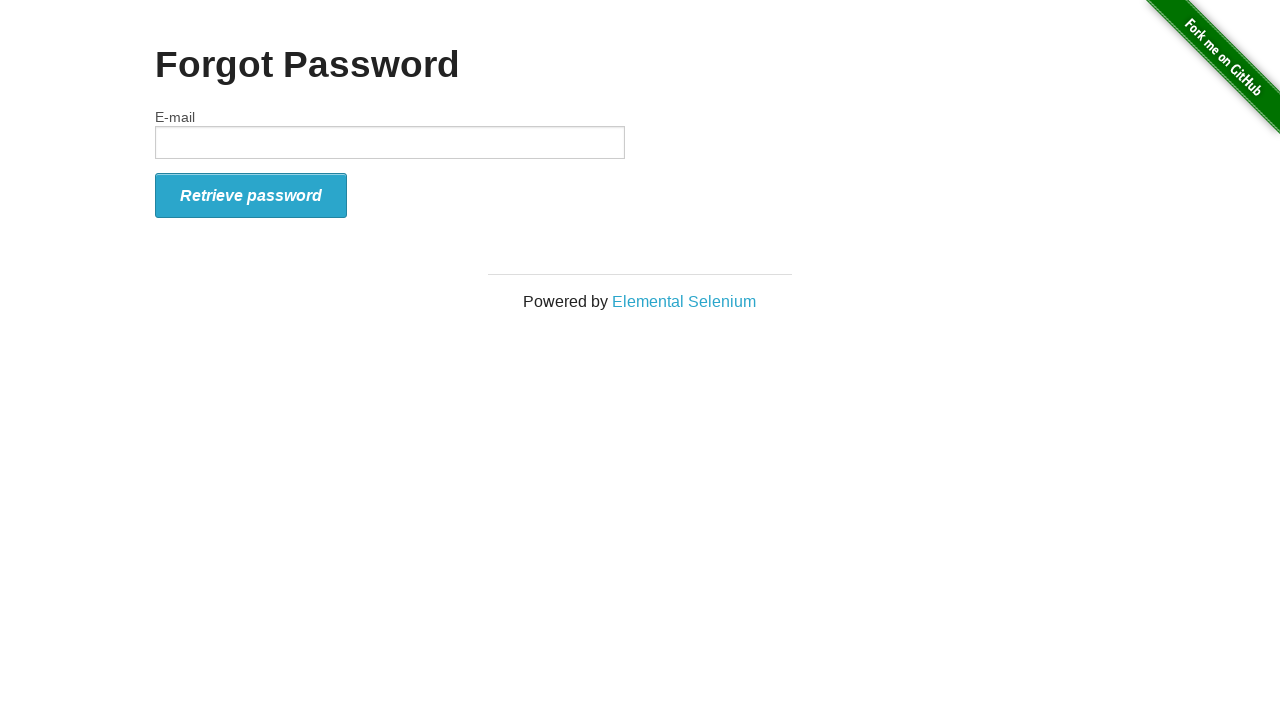